Tests drag and drop functionality by dragging element A to element B on a test page designed for practicing drag and drop interactions.

Starting URL: http://the-internet.herokuapp.com/drag_and_drop

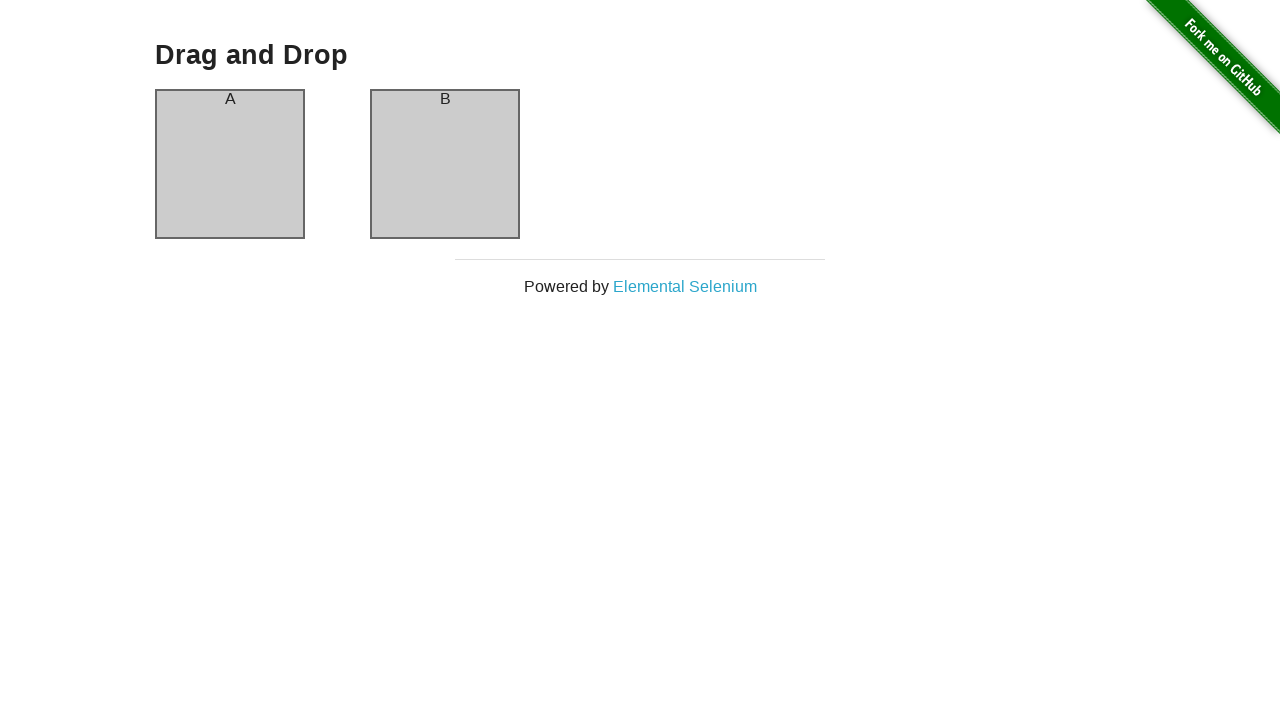

Waited for column A element to be visible
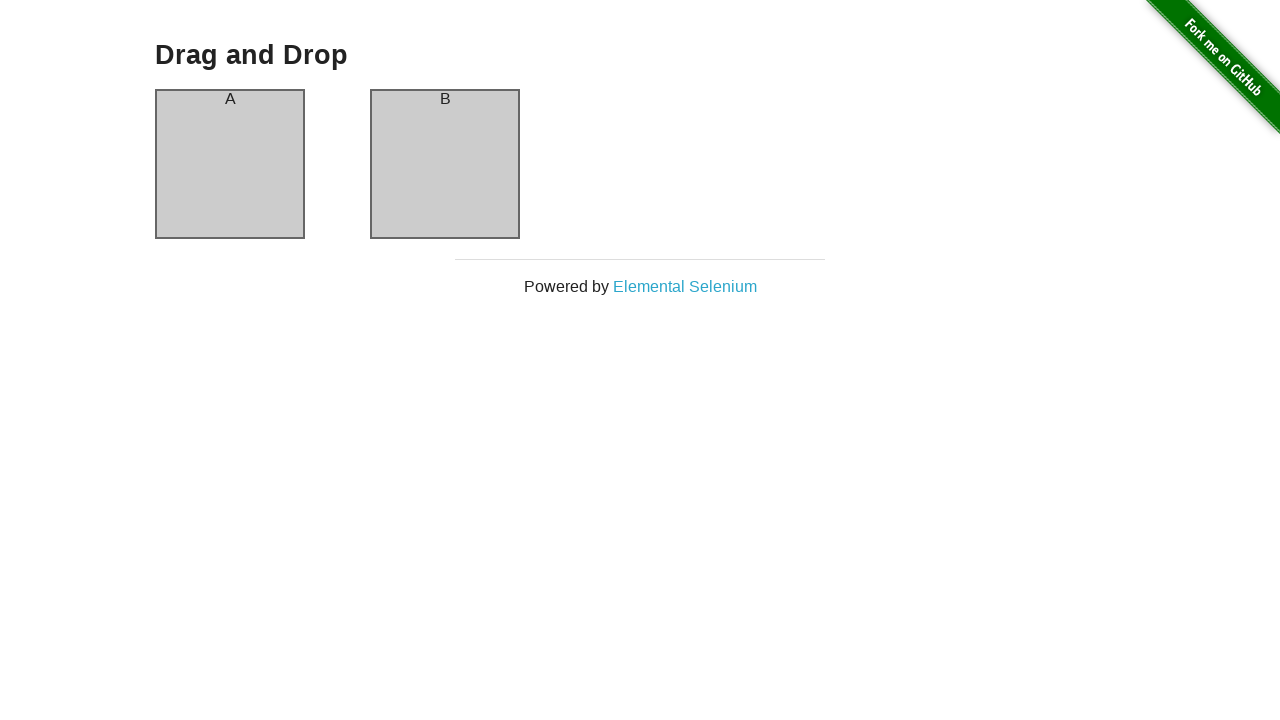

Waited for column B element to be visible
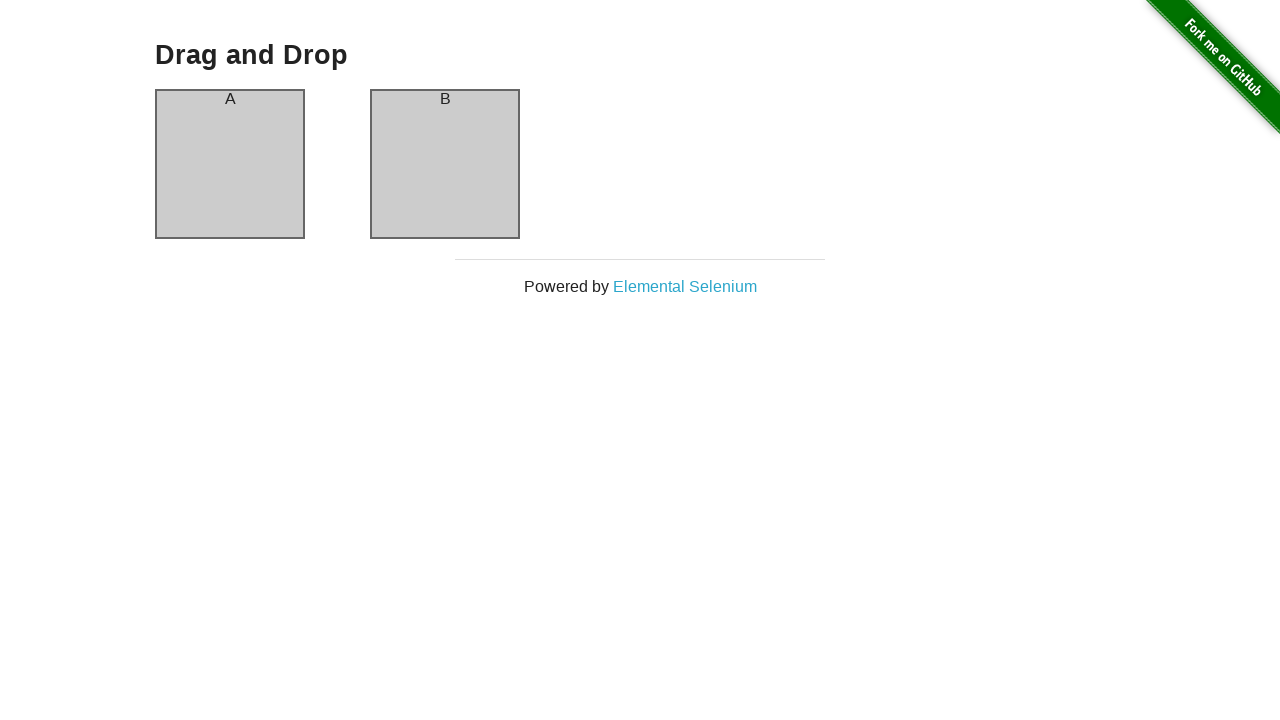

Dragged element A to element B at (445, 164)
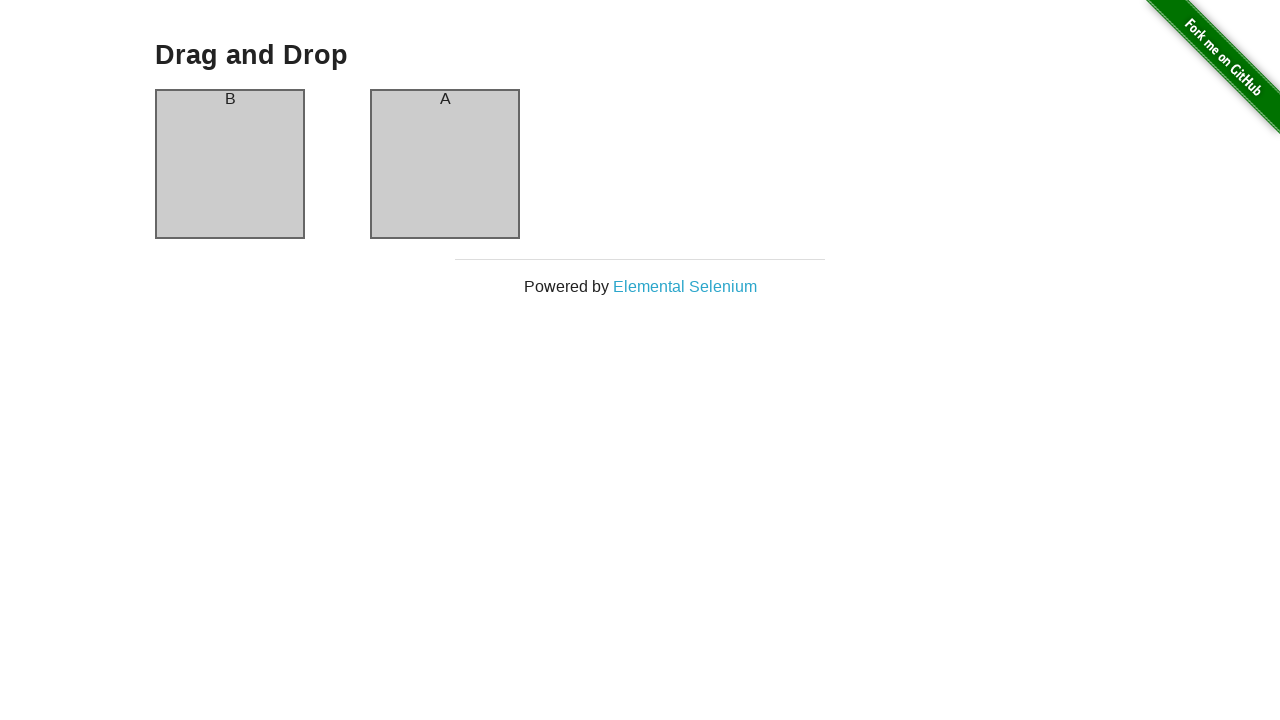

Verified drag and drop was successful - column A header now shows 'B'
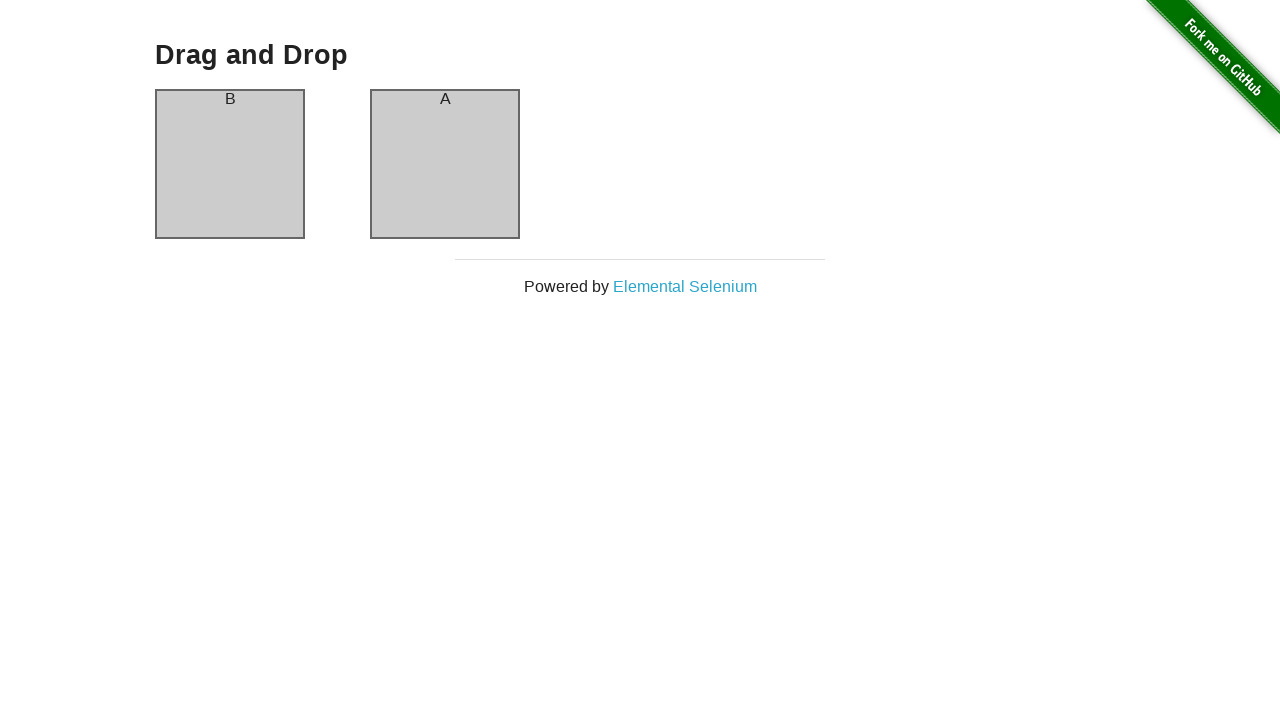

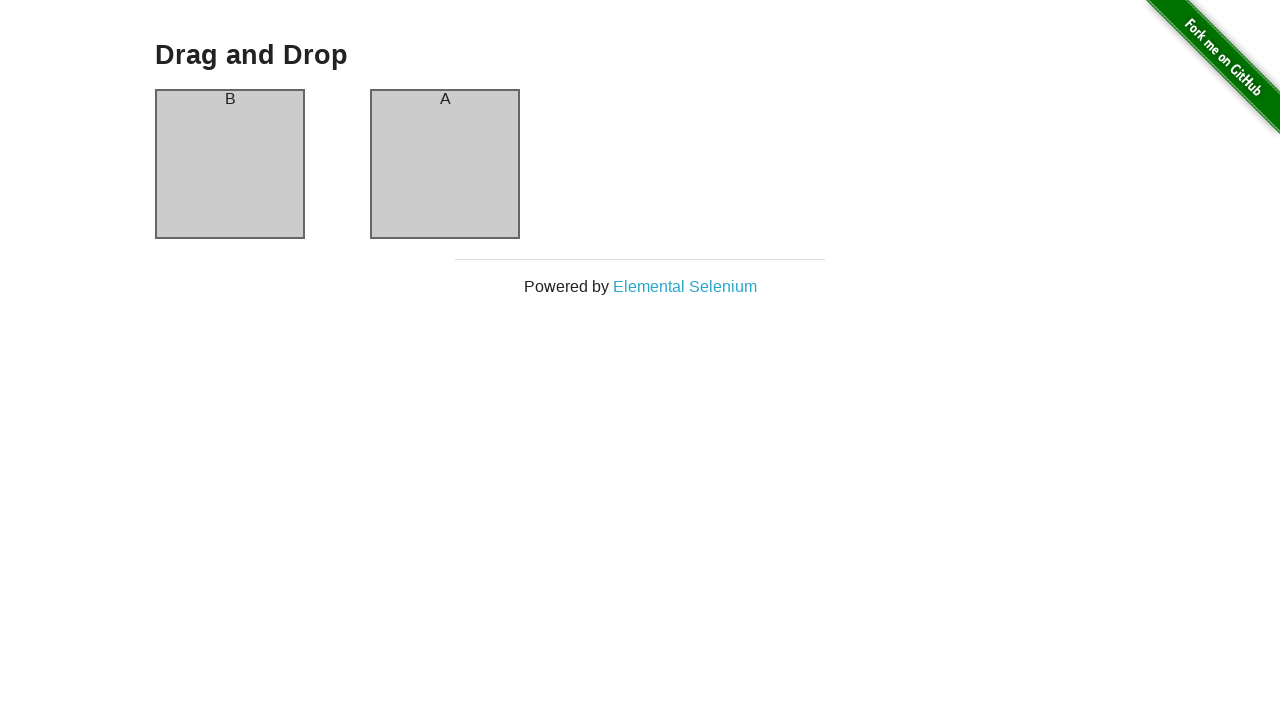